Waits for price to reach $100, books an item, solves a mathematical challenge, and submits the answer

Starting URL: http://suninjuly.github.io/explicit_wait2.html

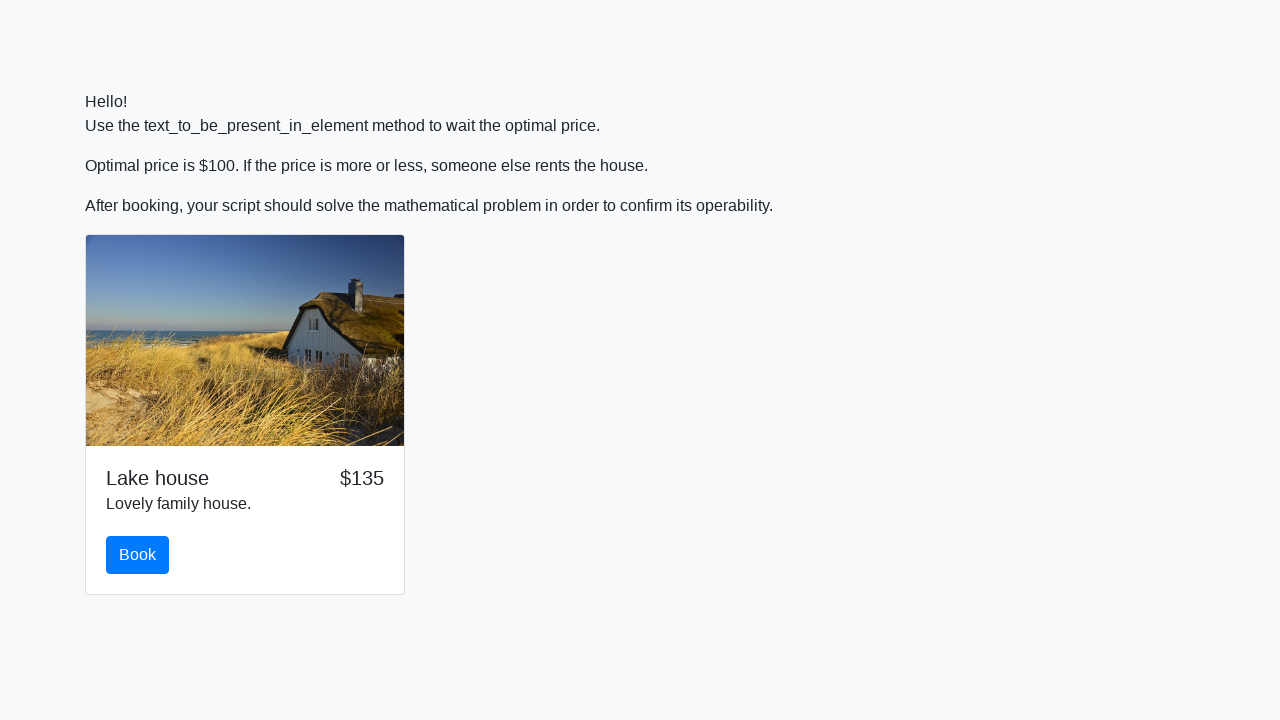

Waited for price to reach $100
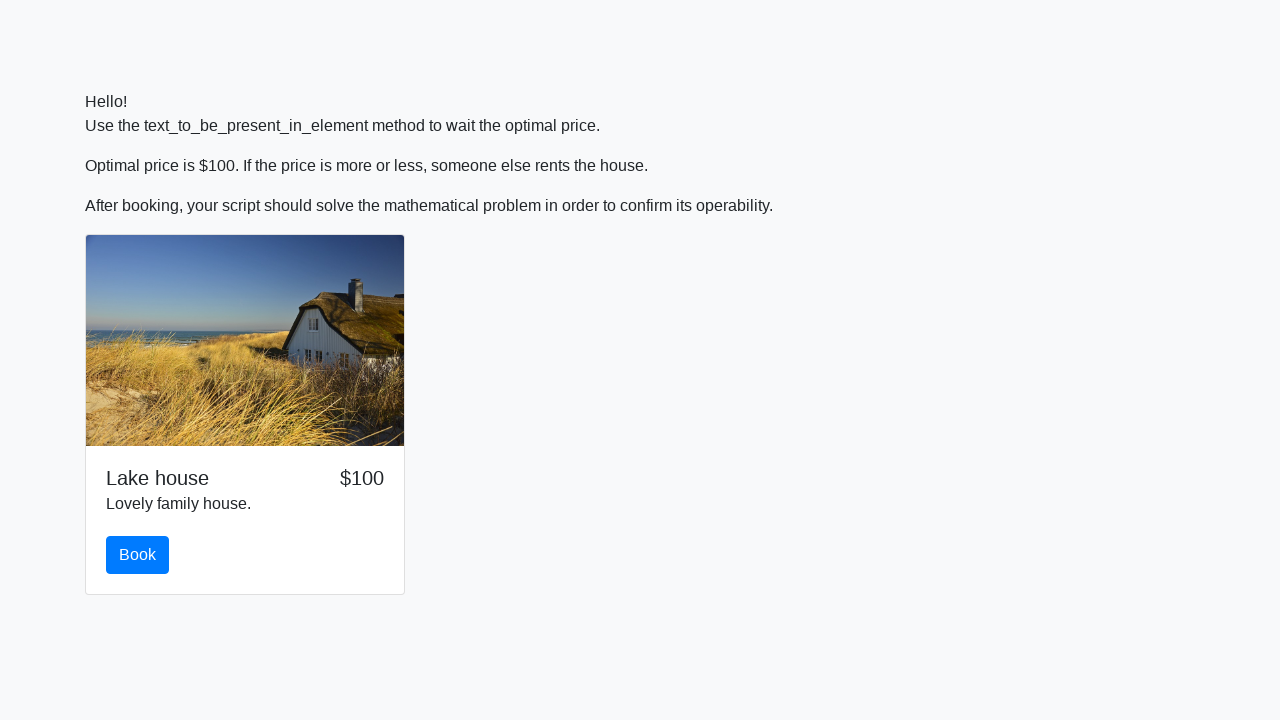

Clicked the book button at (138, 555) on #book
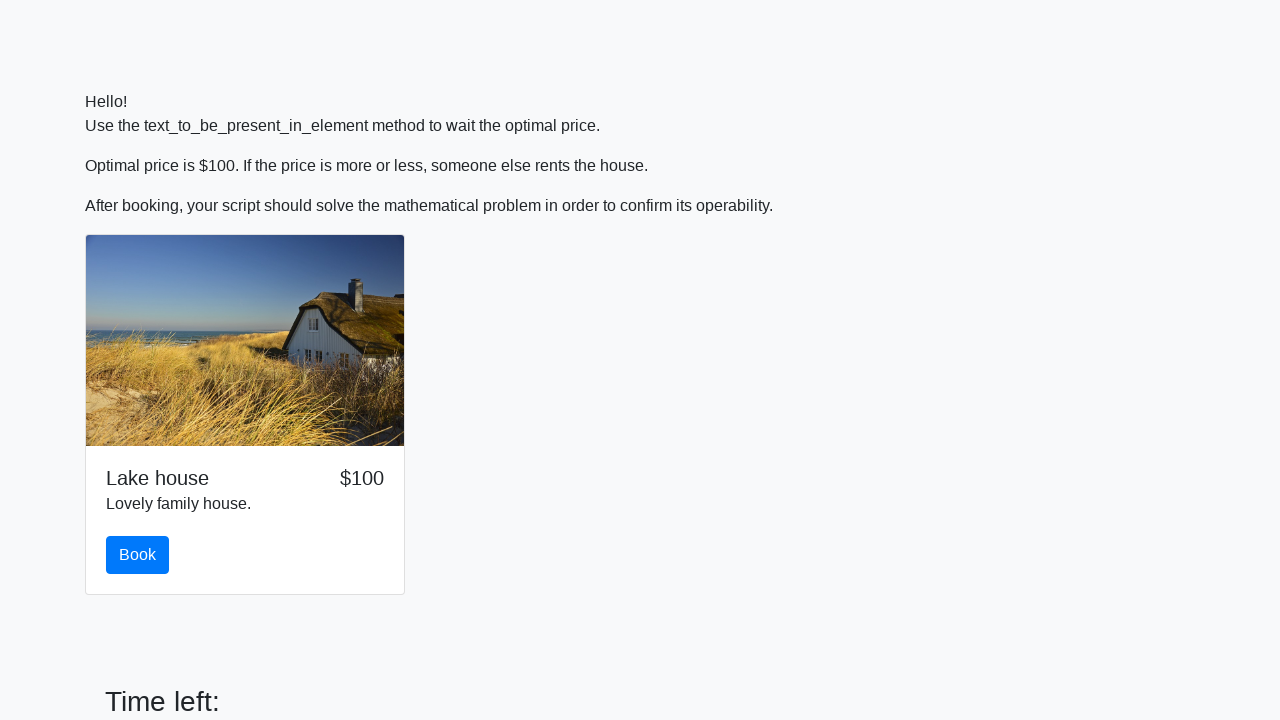

Retrieved value for calculation: 567
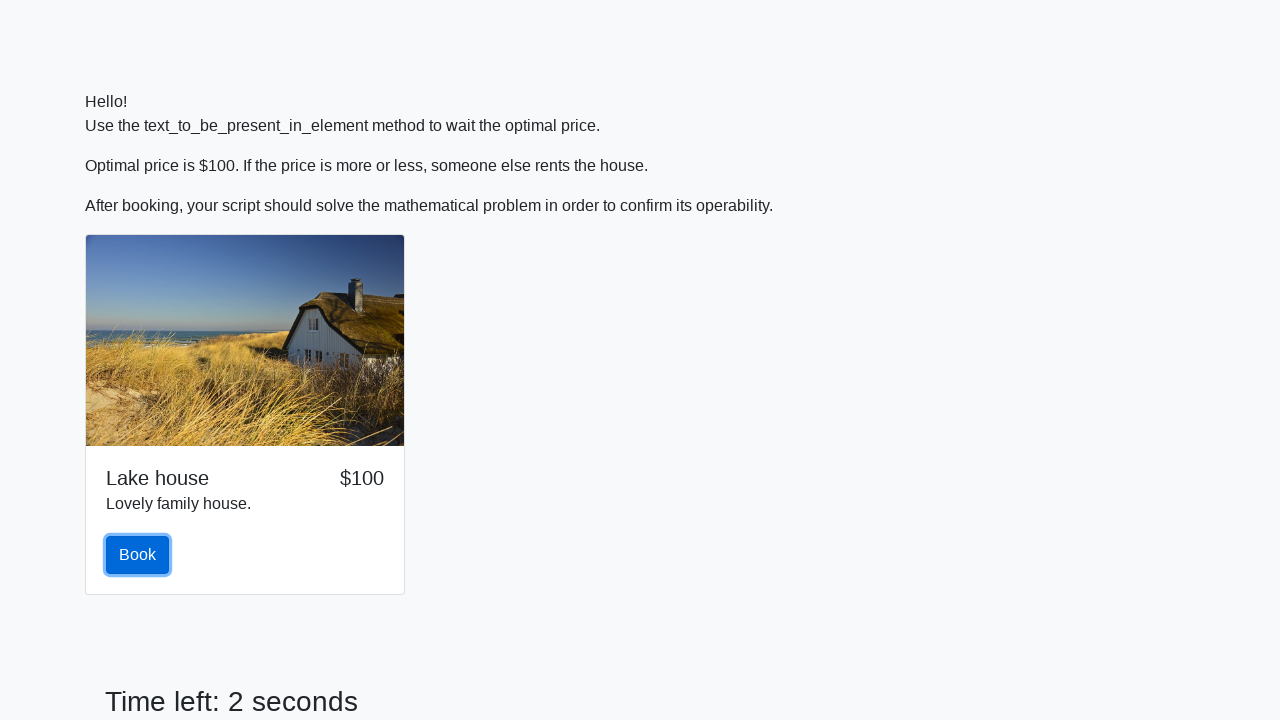

Filled answer field with calculated value: 2.4832541109099124 on #answer
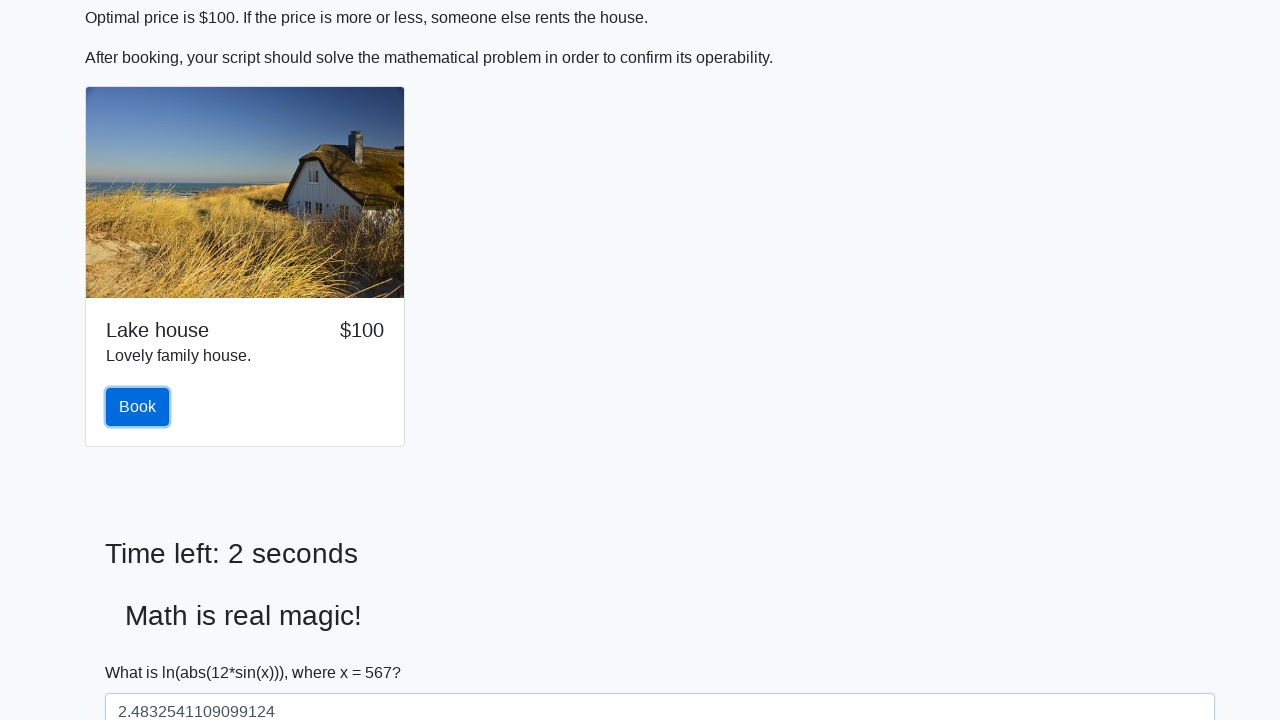

Clicked solve button to submit answer at (143, 651) on #solve
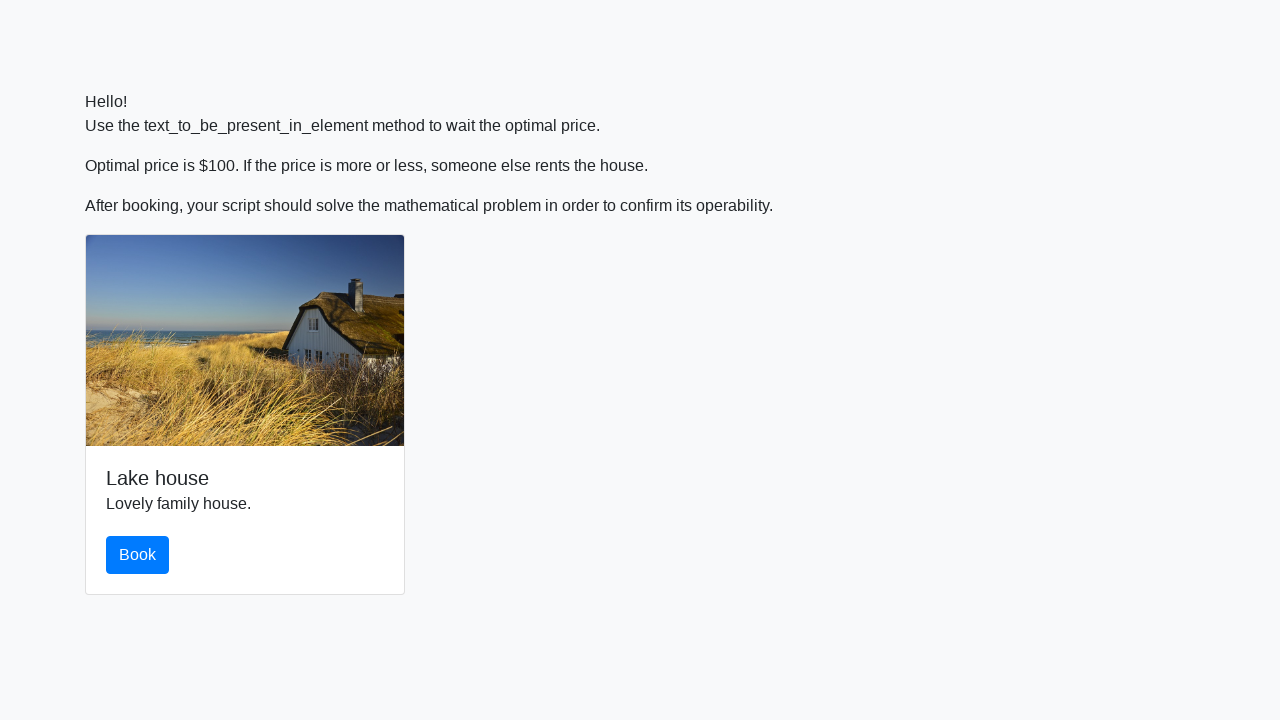

Set up dialog handler to accept alerts
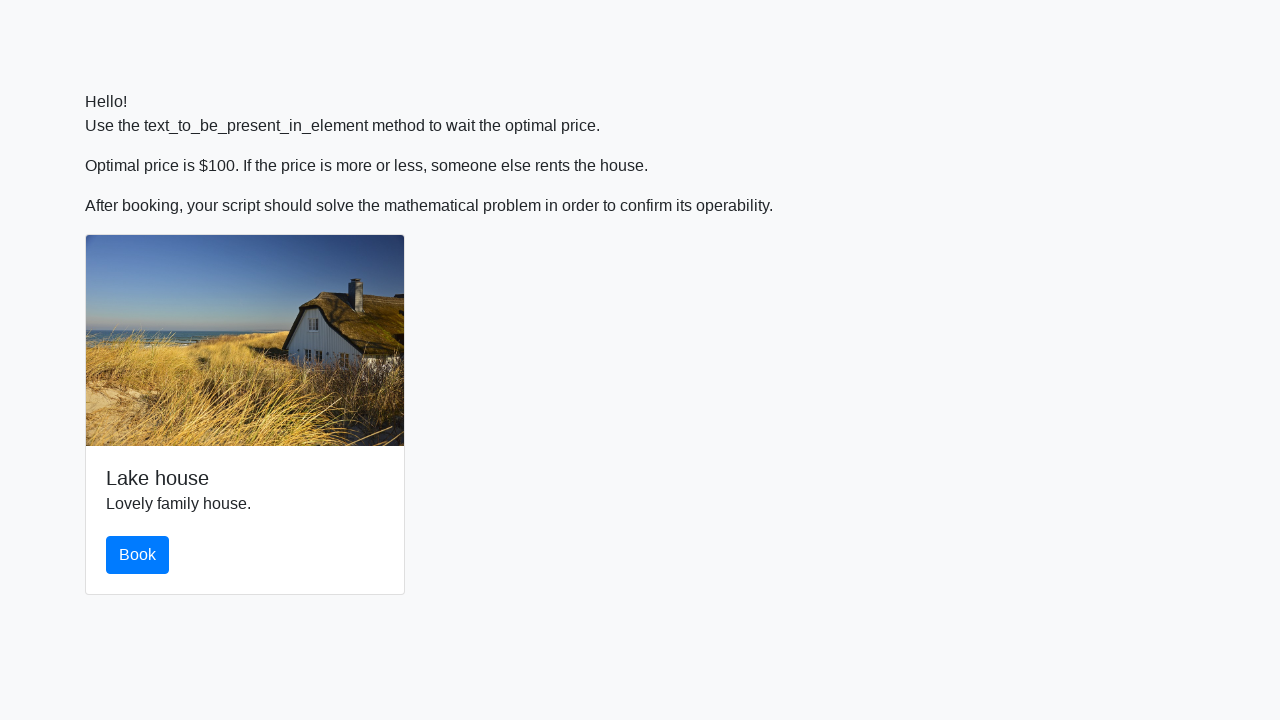

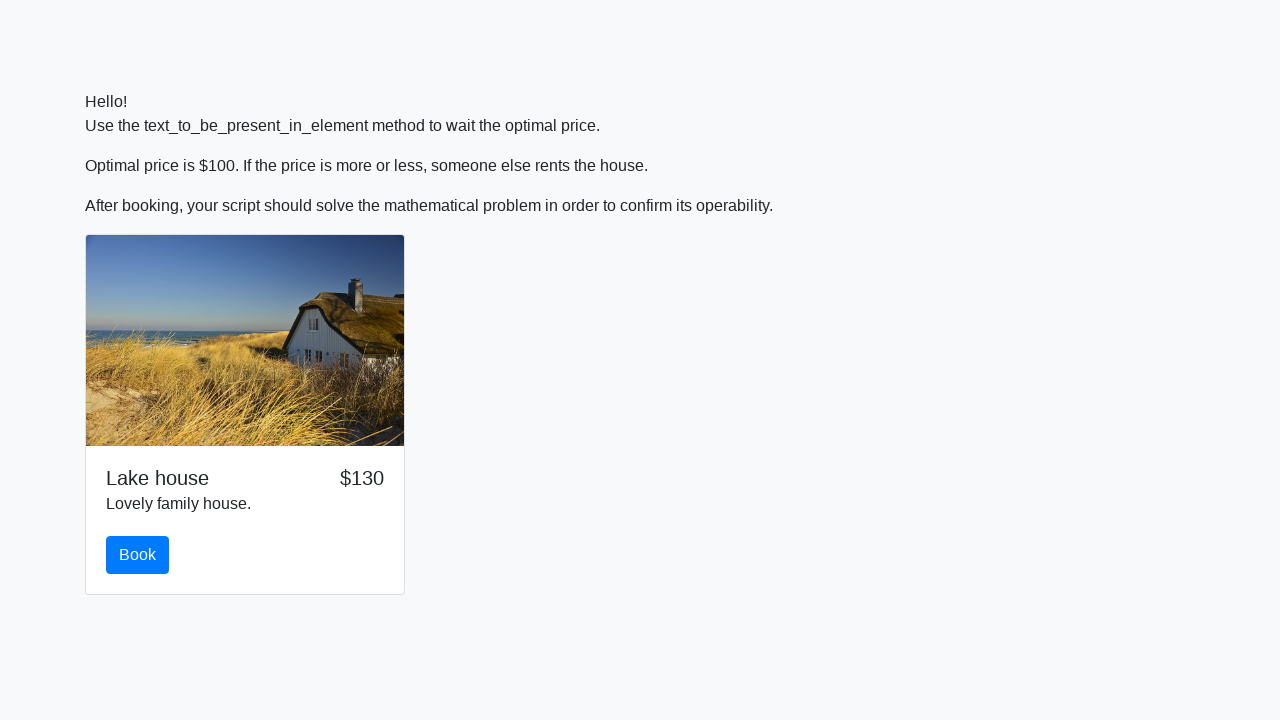